Tests creating a new note by filling the input field and pressing Enter, then verifies the note appears in the list

Starting URL: https://nikell97.github.io/frontend-assignment-notepad/

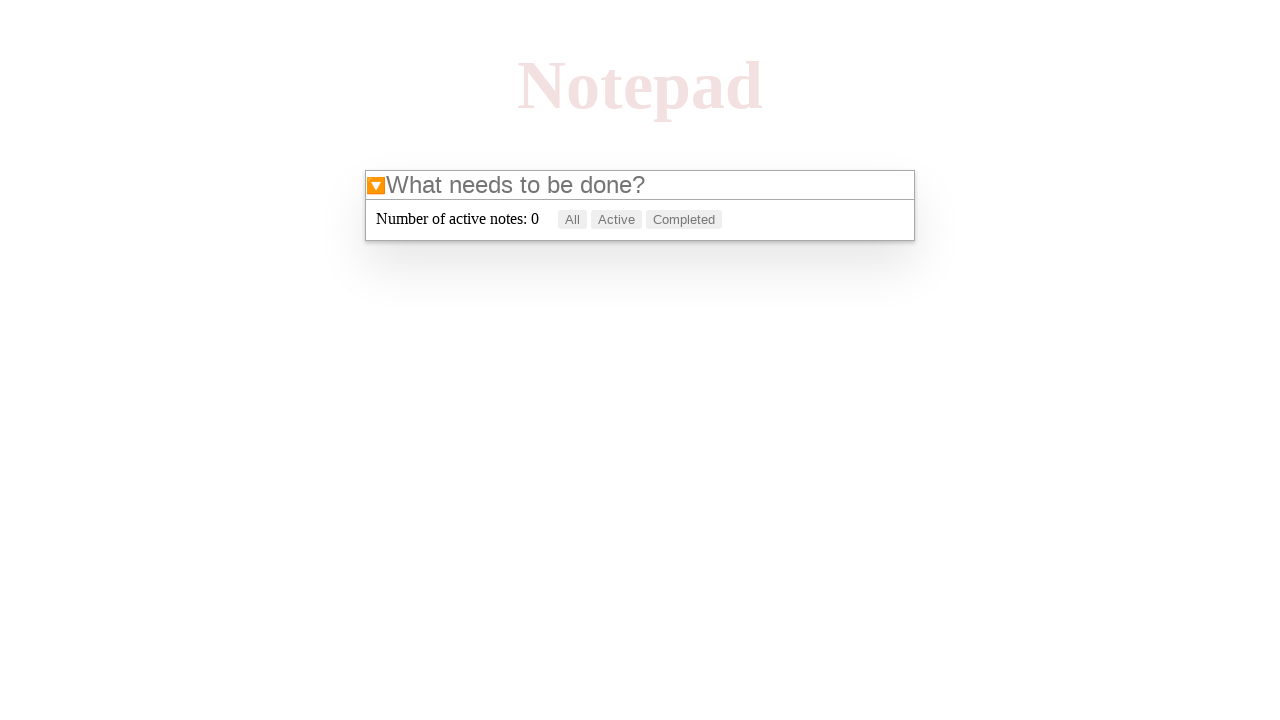

Filled note input field with 'a' on internal:attr=[placeholder="What needs to be done?"i]
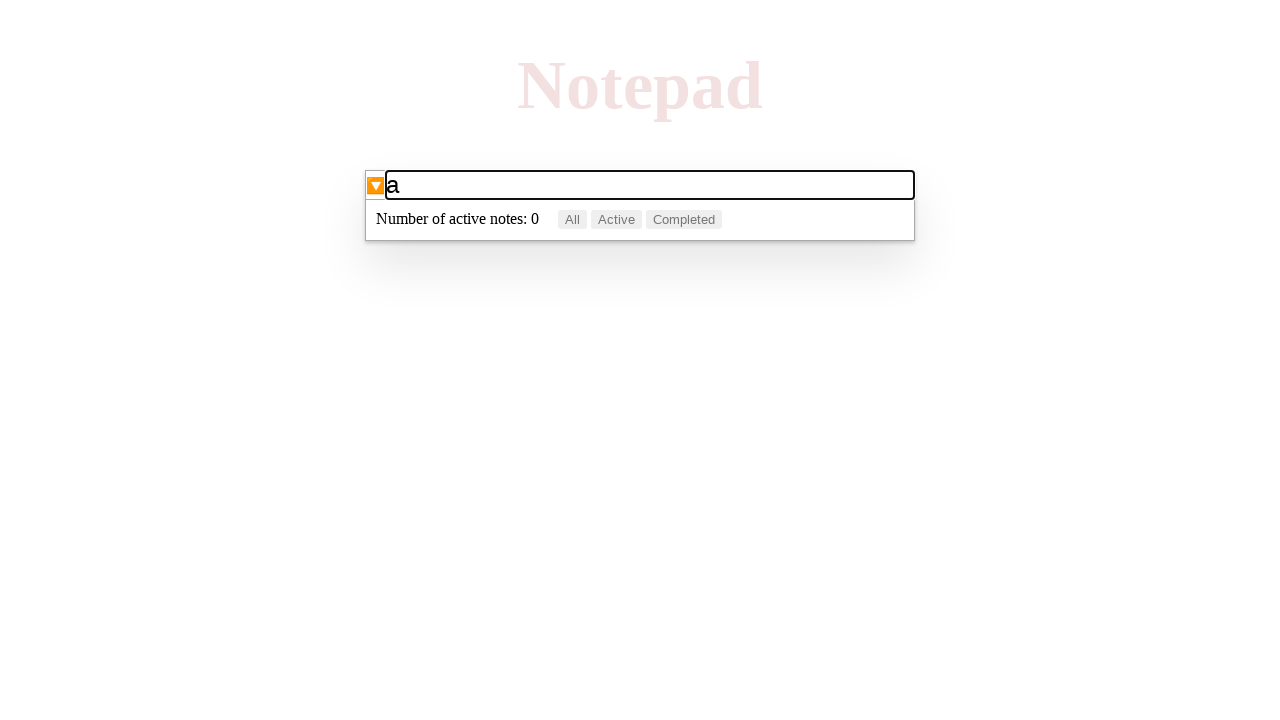

Pressed Enter to create the note on internal:attr=[placeholder="What needs to be done?"i]
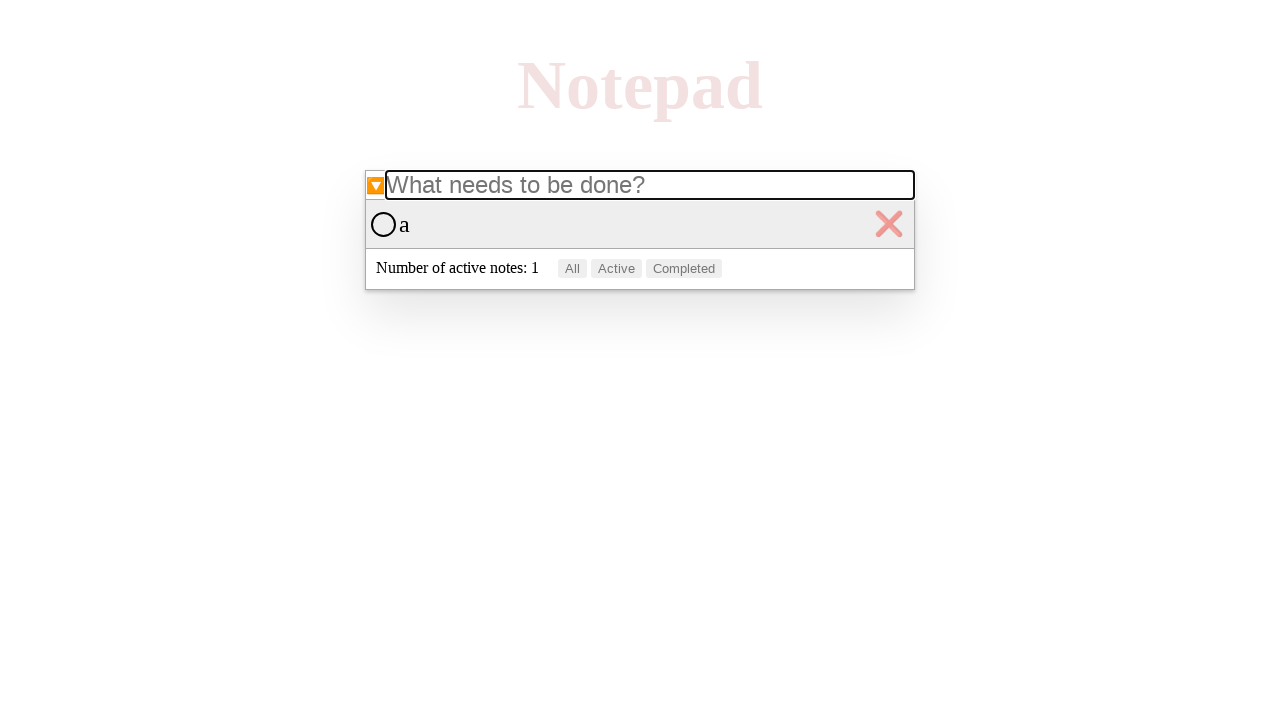

Note appeared in the list
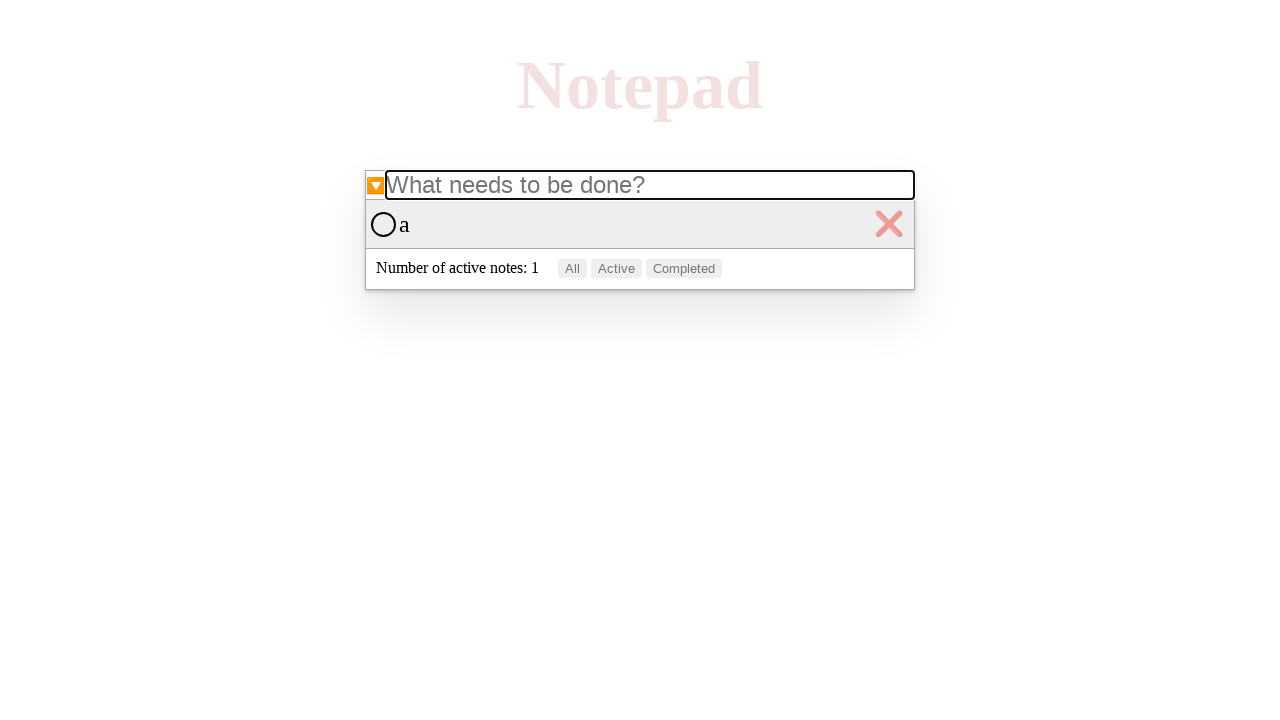

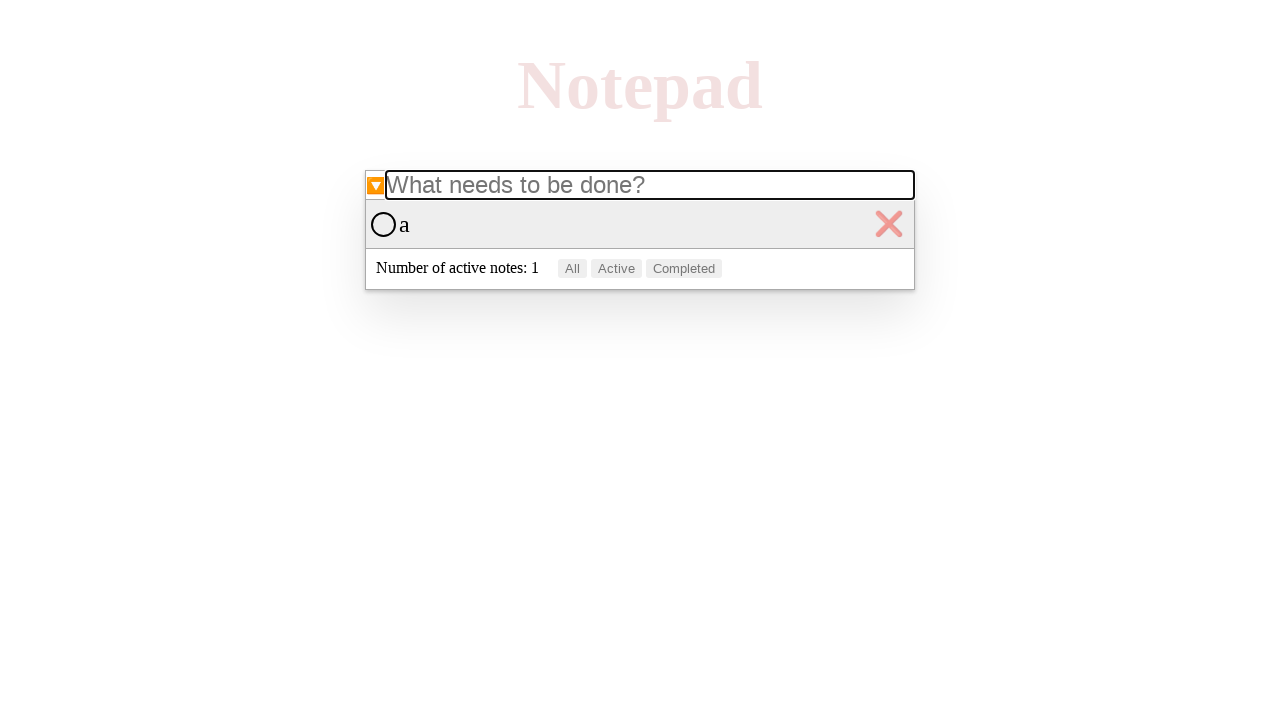